Tests clicking through quiz answers by selecting various answer options for 12 questions using different selectors

Starting URL: https://draffelberg.github.io/QuizMaster/

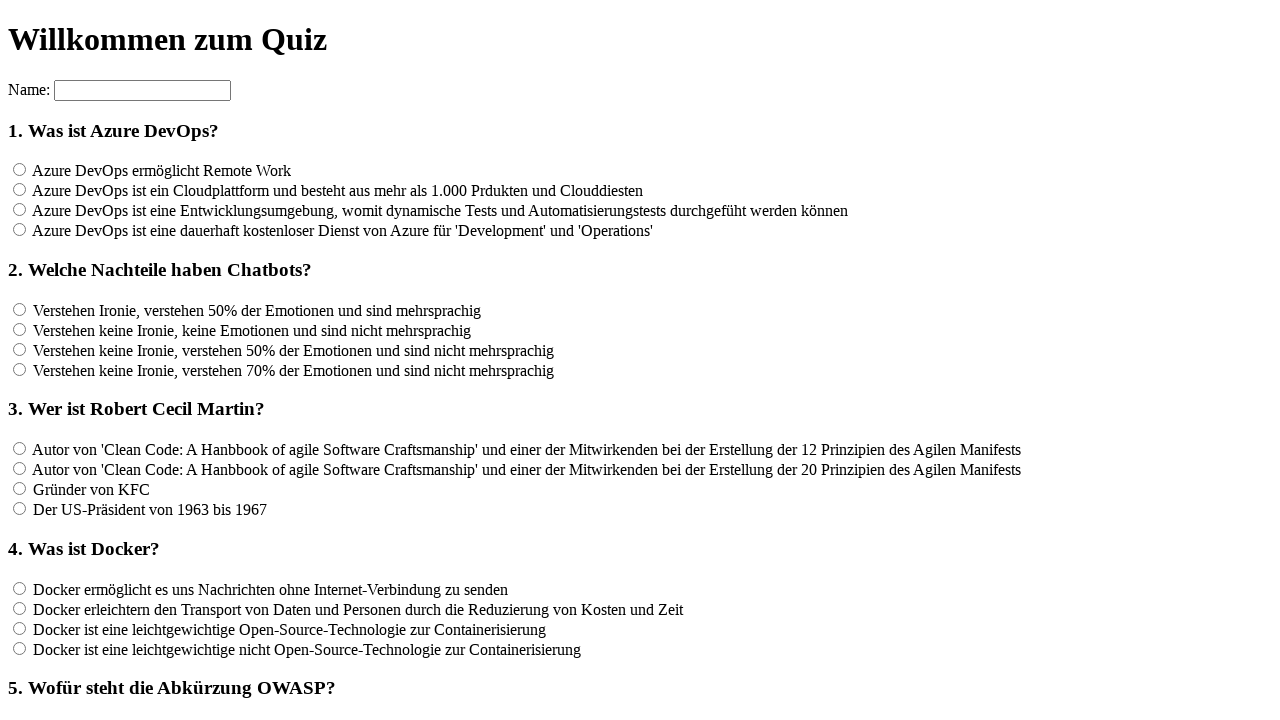

Clicked answer option for question 1 using name selector 'rf1' at (20, 170) on input[name='rf1']
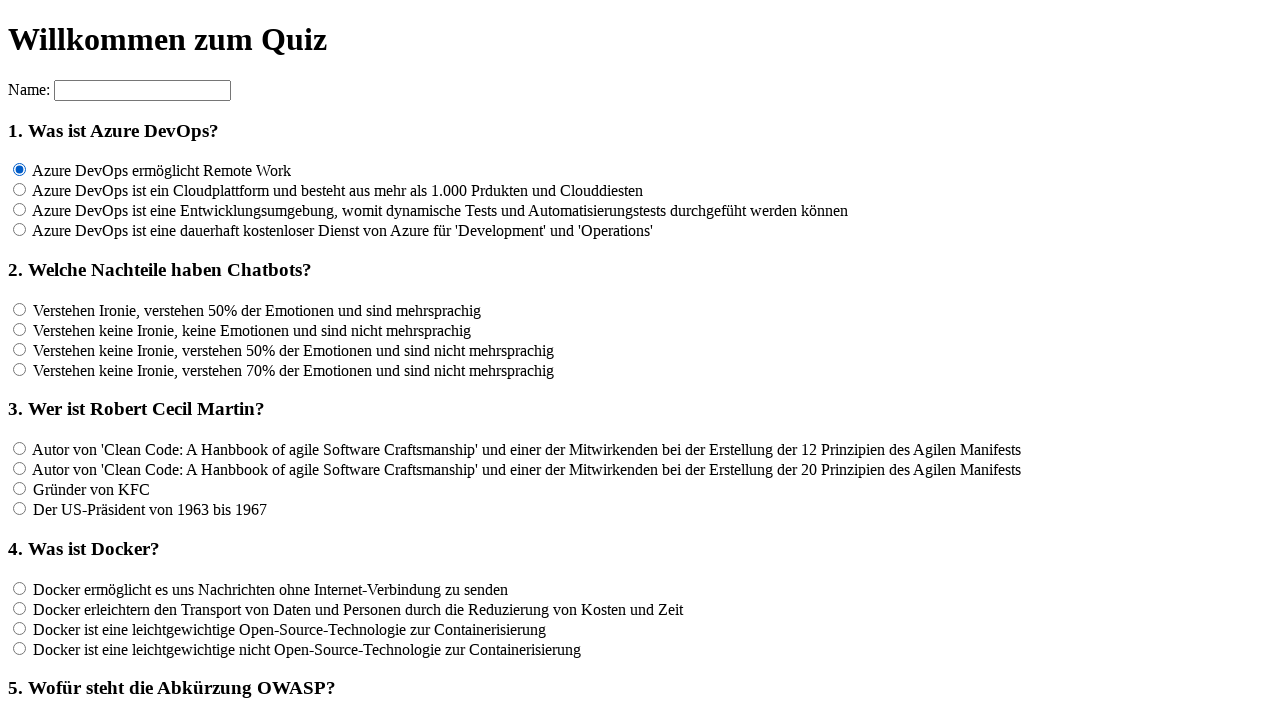

Clicked answer option for question 2 using name selector 'rf2' at (20, 309) on input[name='rf2']
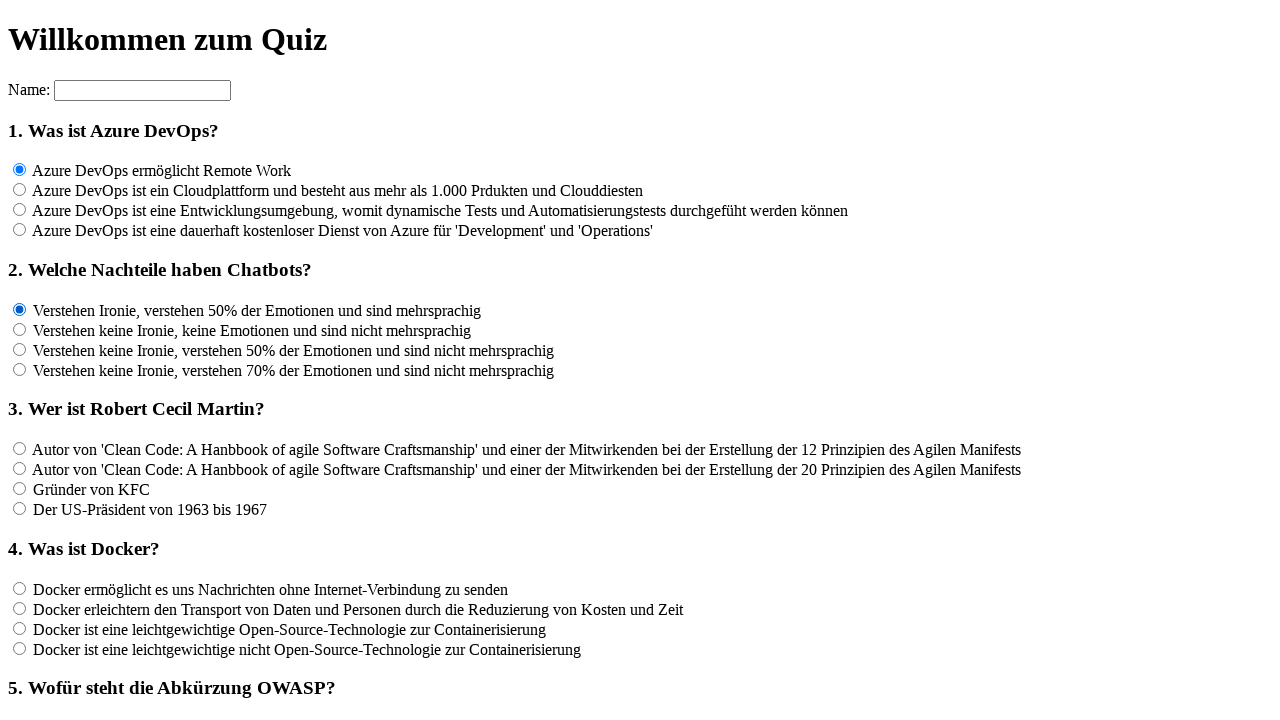

Clicked answer option for question 3 using XPath selector at (20, 469) on xpath=//*[@id='container']/section/form[2]/input[10]
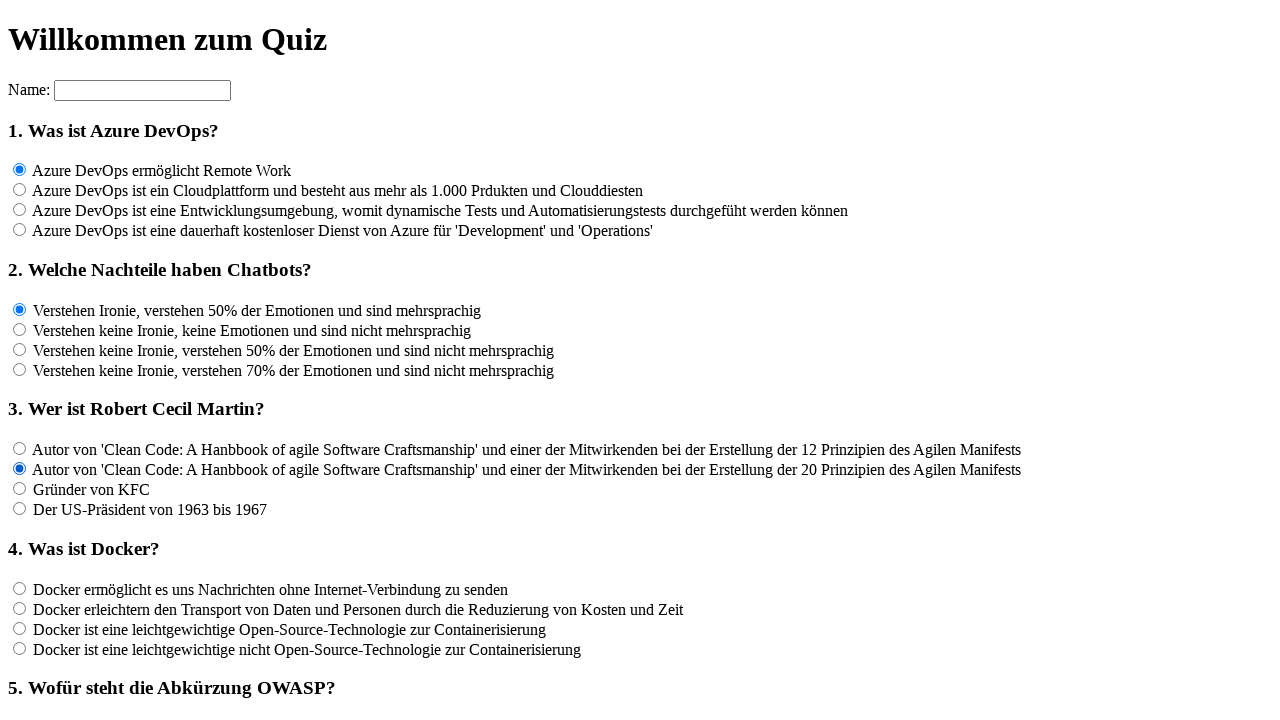

Clicked answer option for question 4 using name selector 'rf4' at (20, 588) on input[name='rf4']
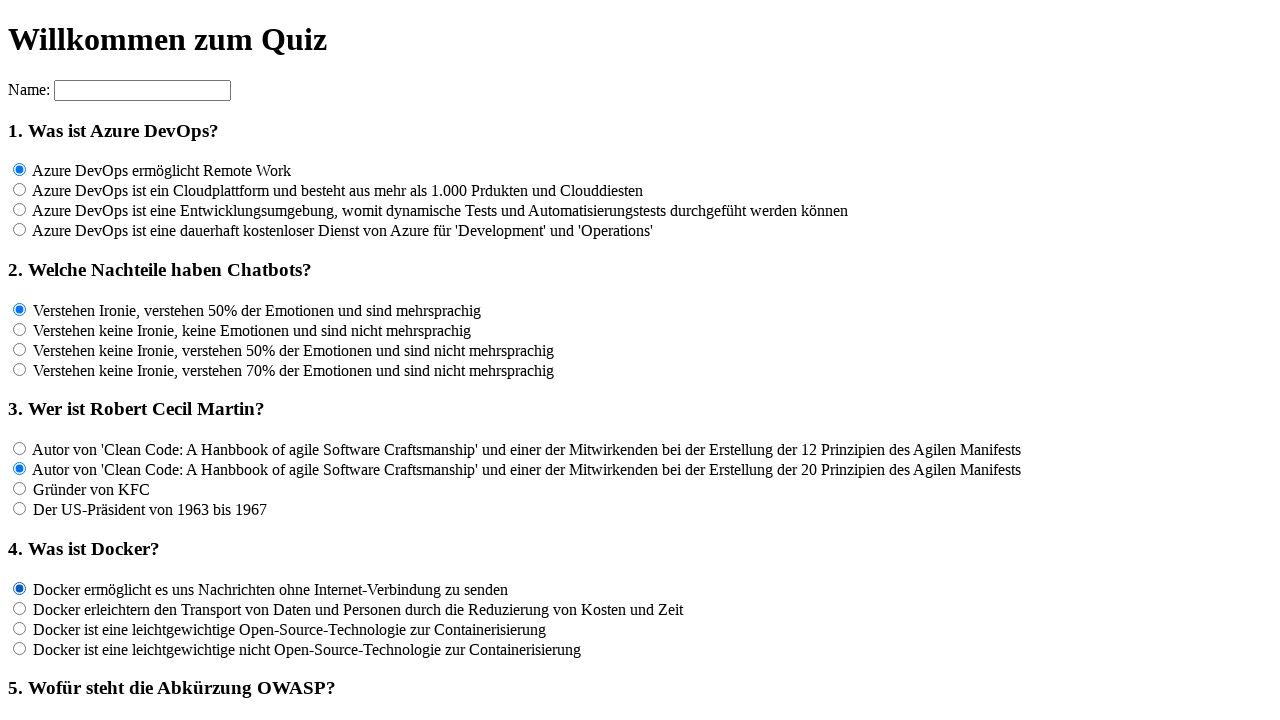

Clicked answer option for question 5 using name selector 'rf5' at (20, 361) on input[name='rf5']
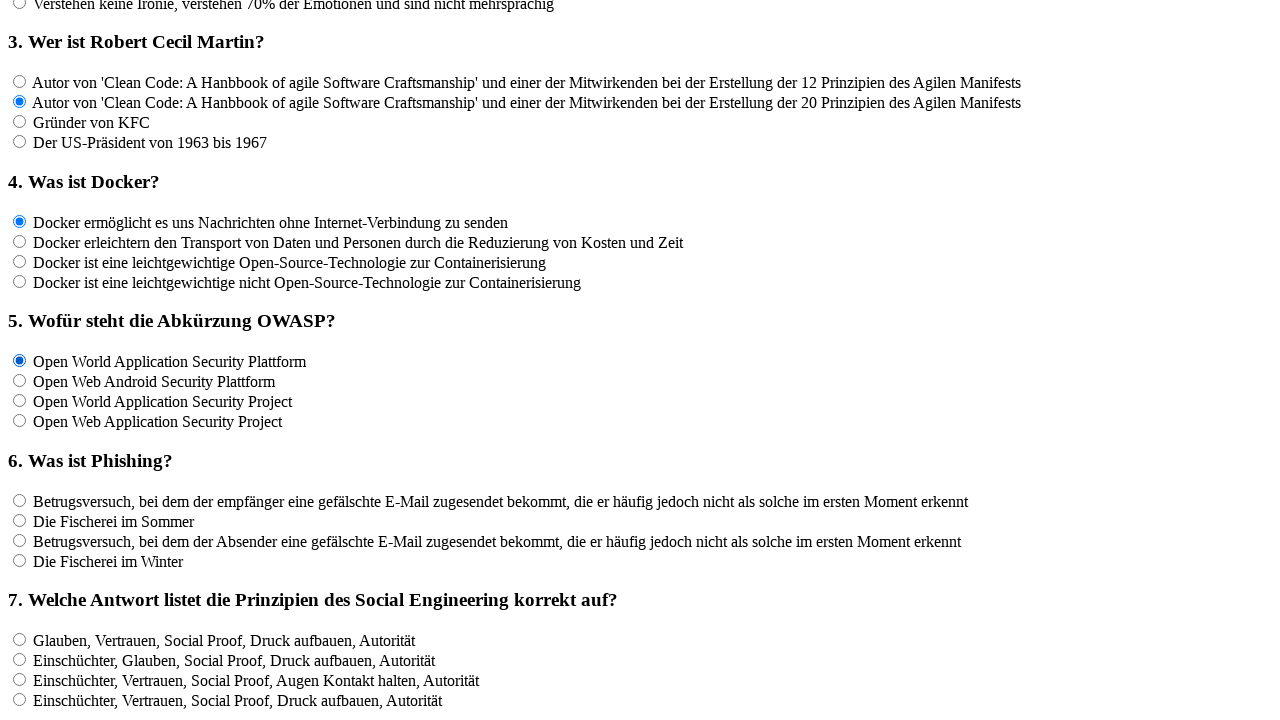

Clicked answer option for question 6 using XPath selector at (20, 520) on xpath=//*[@id='container']/section/form[2]/input[22]
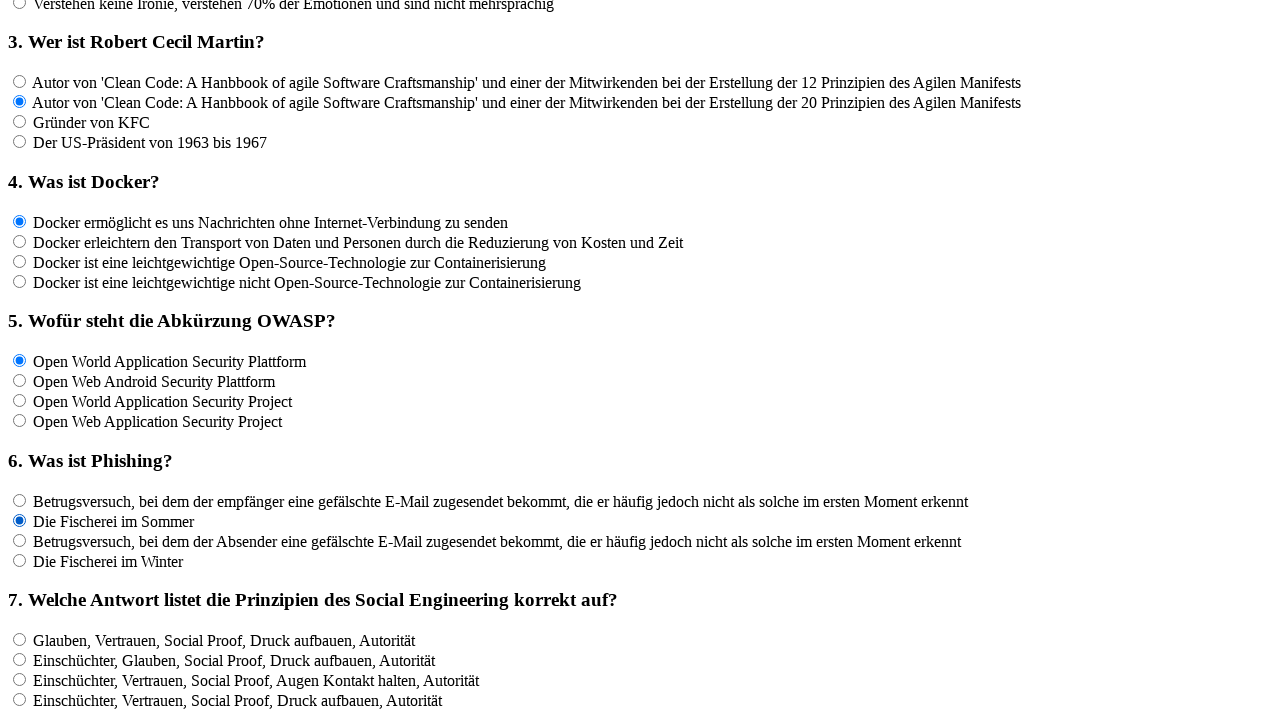

Clicked answer option for question 7 using XPath selector at (20, 659) on xpath=//*[@id='container']/section/form[2]/input[26]
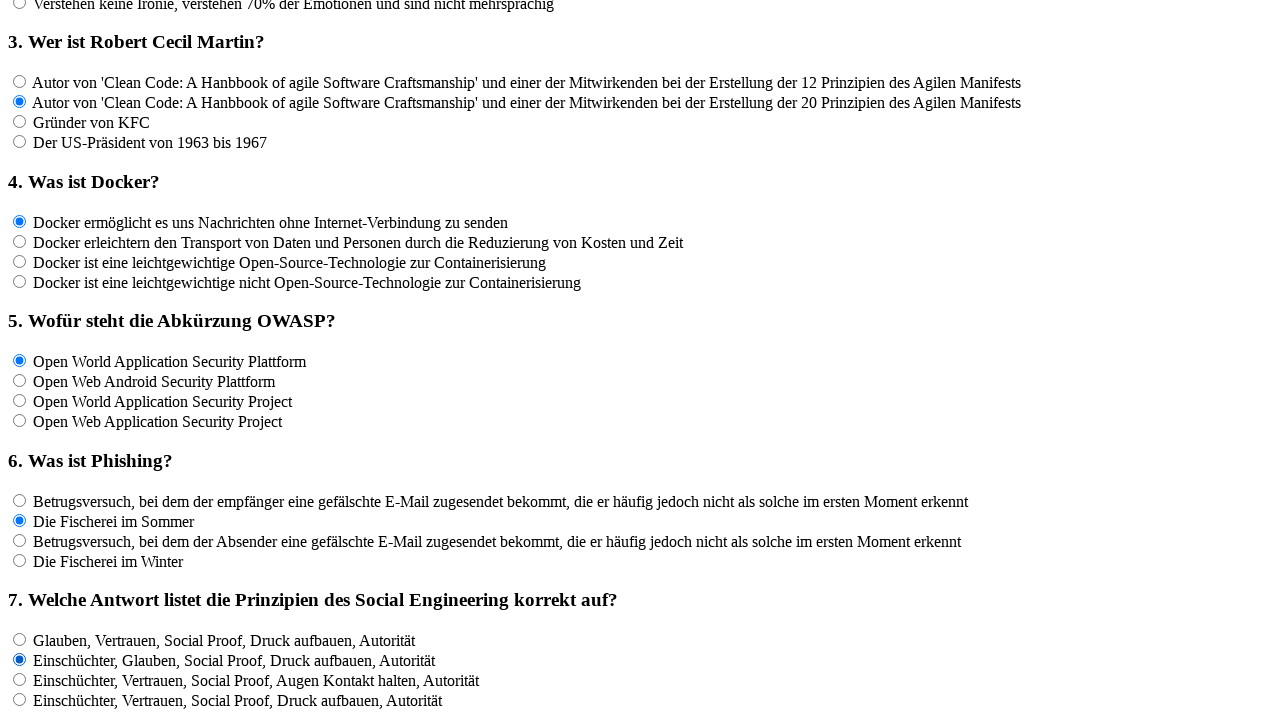

Clicked answer option for question 8 using XPath selector at (20, 361) on xpath=//*[@id='container']/section/form[2]/input[30]
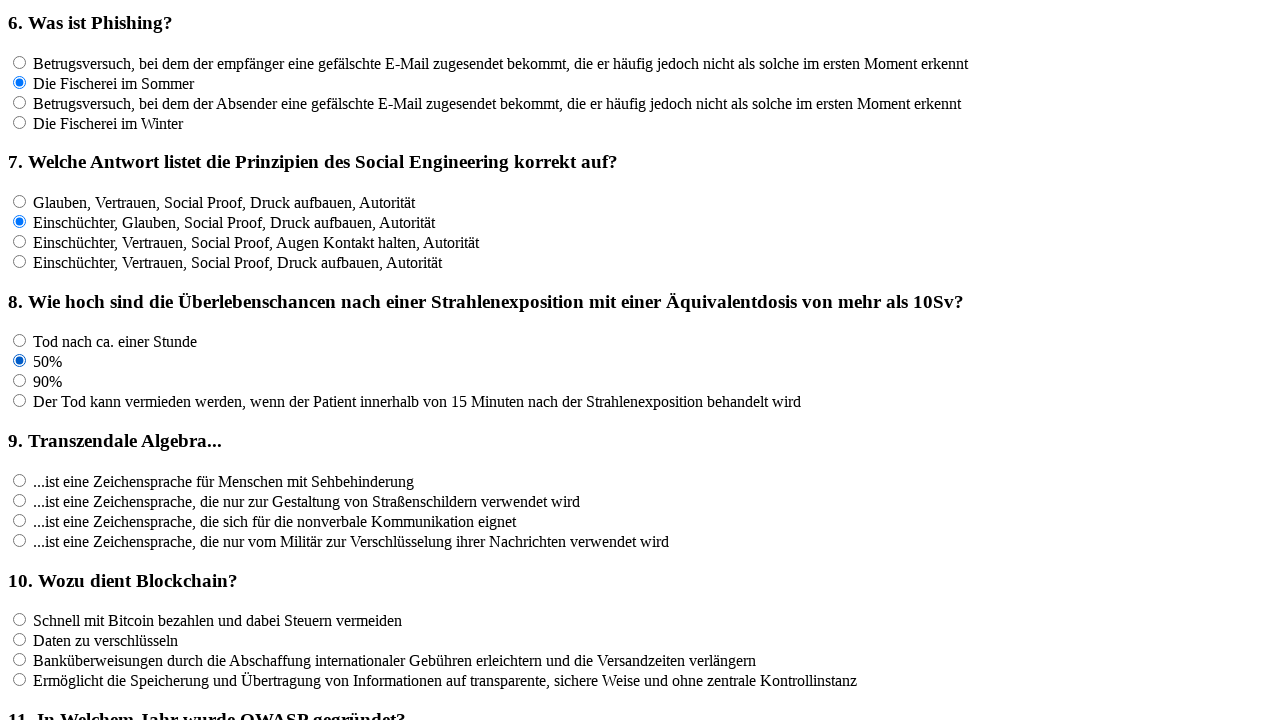

Clicked answer option for question 9 using name selector 'rf9' at (20, 480) on input[name='rf9']
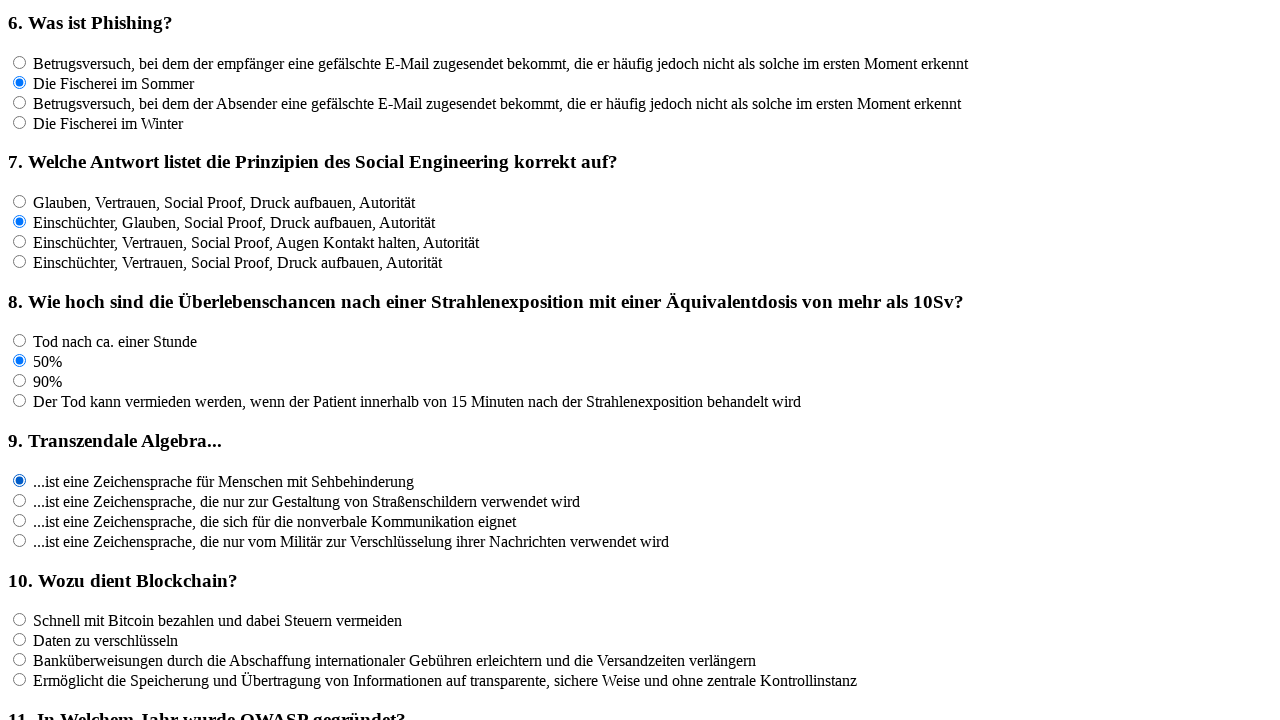

Clicked answer option for question 10 using name selector 'rf10' at (20, 620) on input[name='rf10']
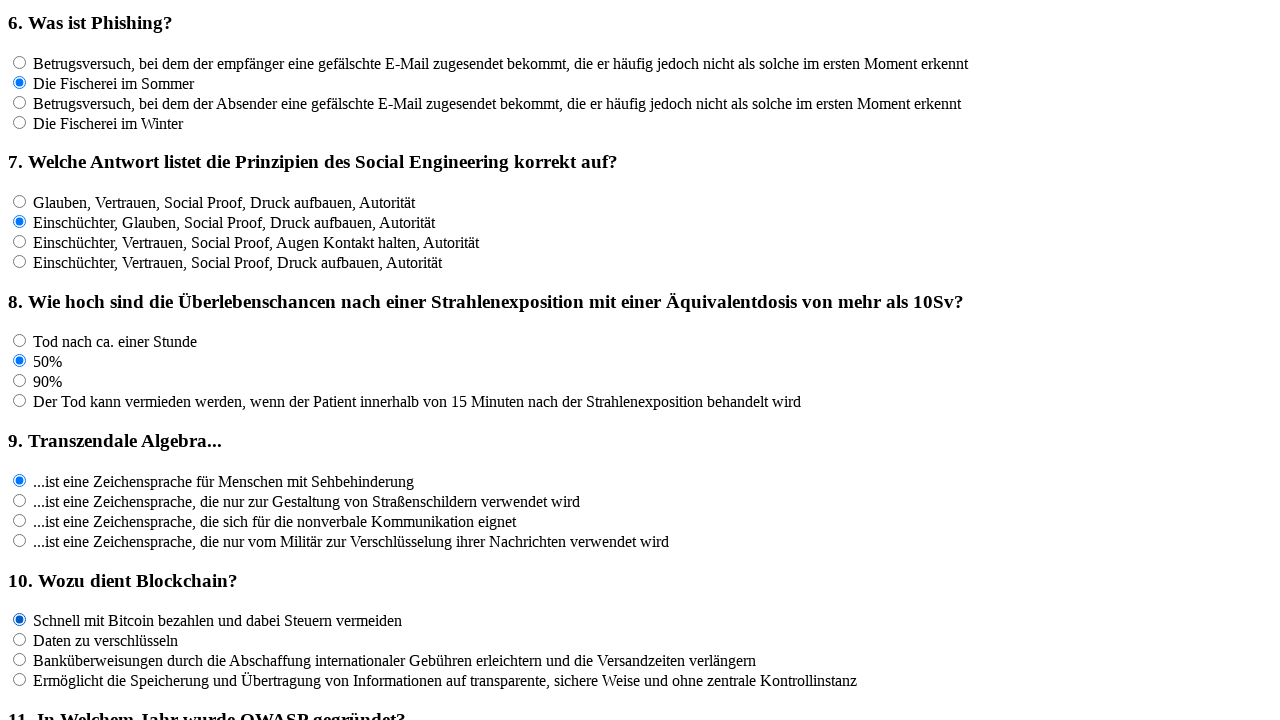

Clicked answer option for question 11 using XPath selector at (20, 483) on xpath=//*[@id='container']/section/form[2]/input[42]
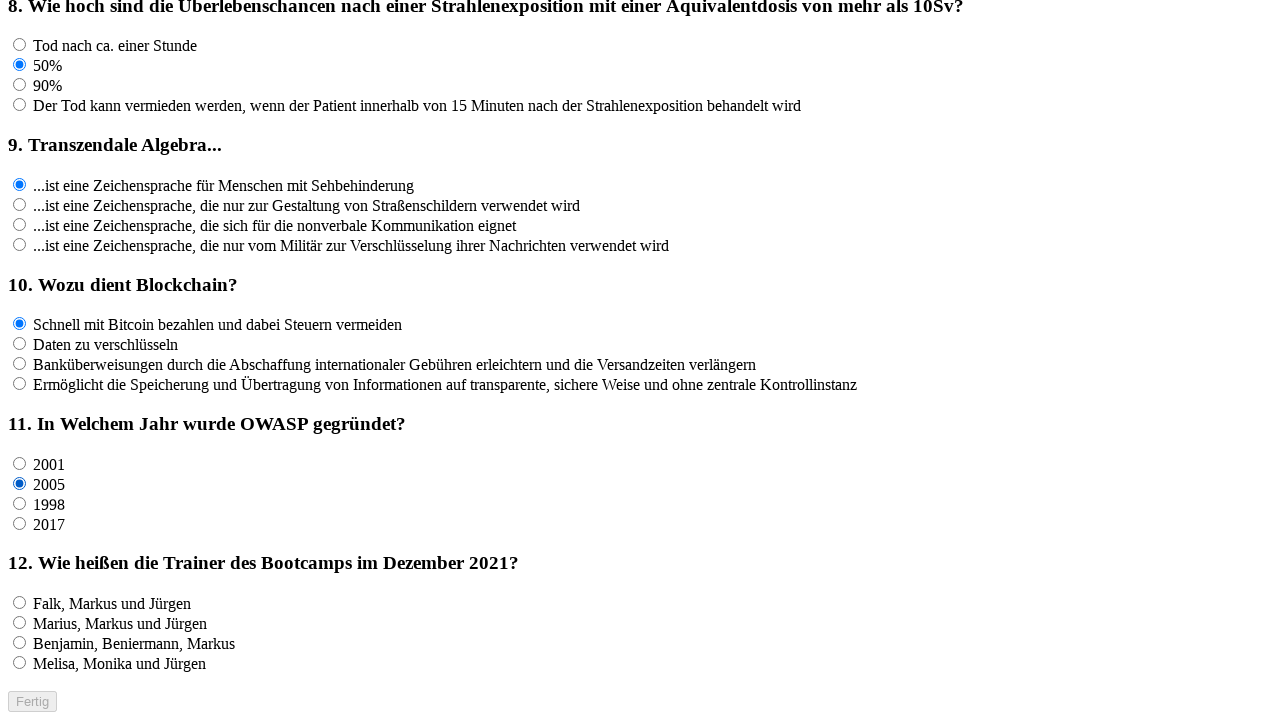

Clicked answer option for question 12 using name selector 'rf12' at (20, 603) on input[name='rf12']
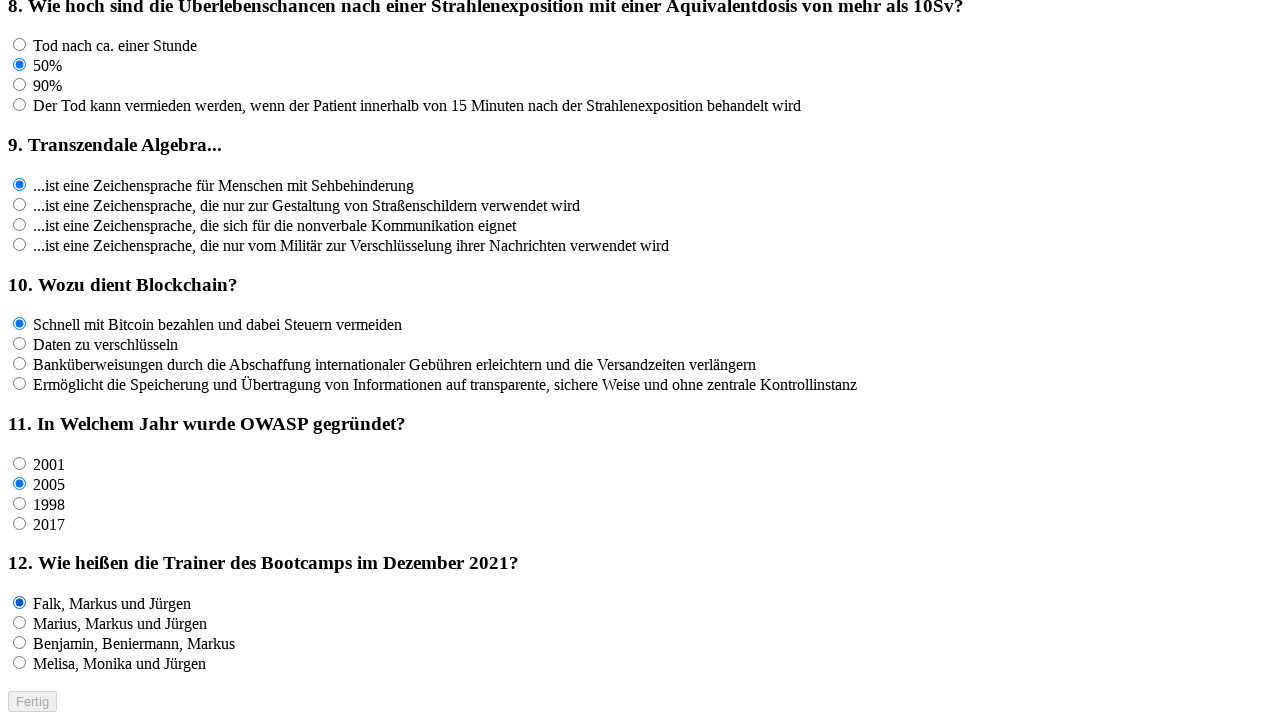

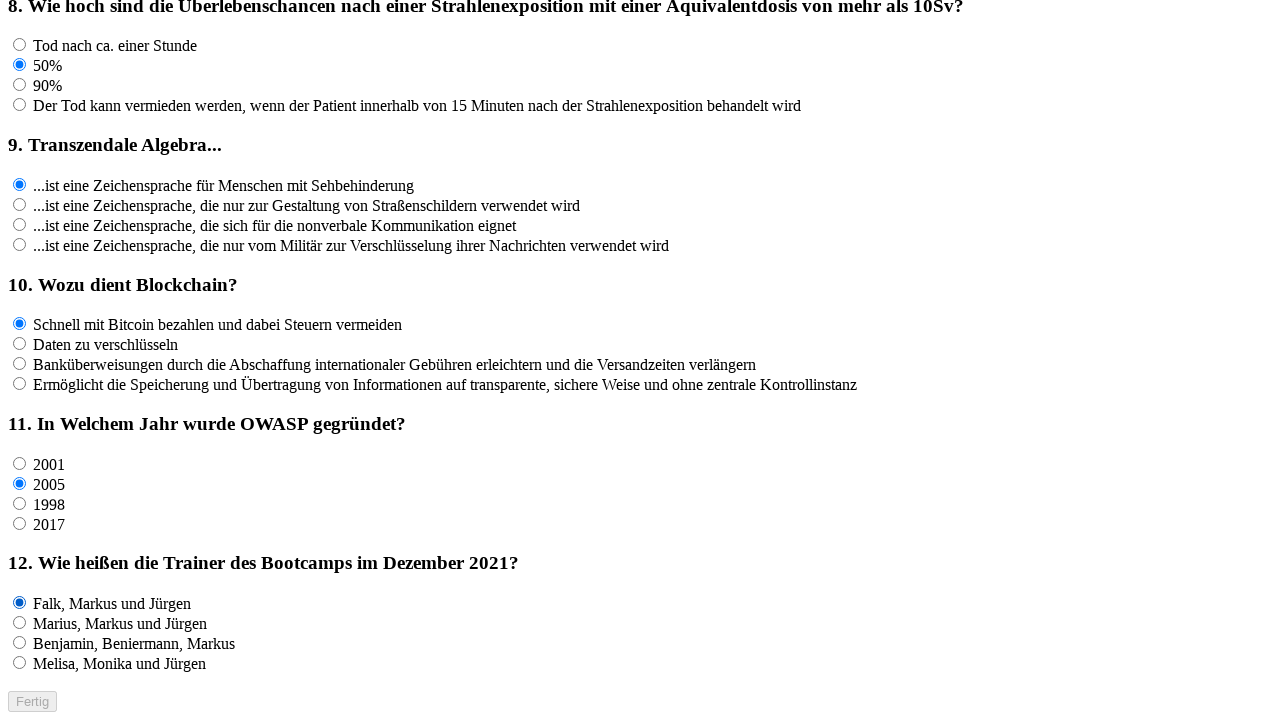